Tests hover functionality by hovering over an image and verifying the caption text appears

Starting URL: https://the-internet.herokuapp.com/hovers

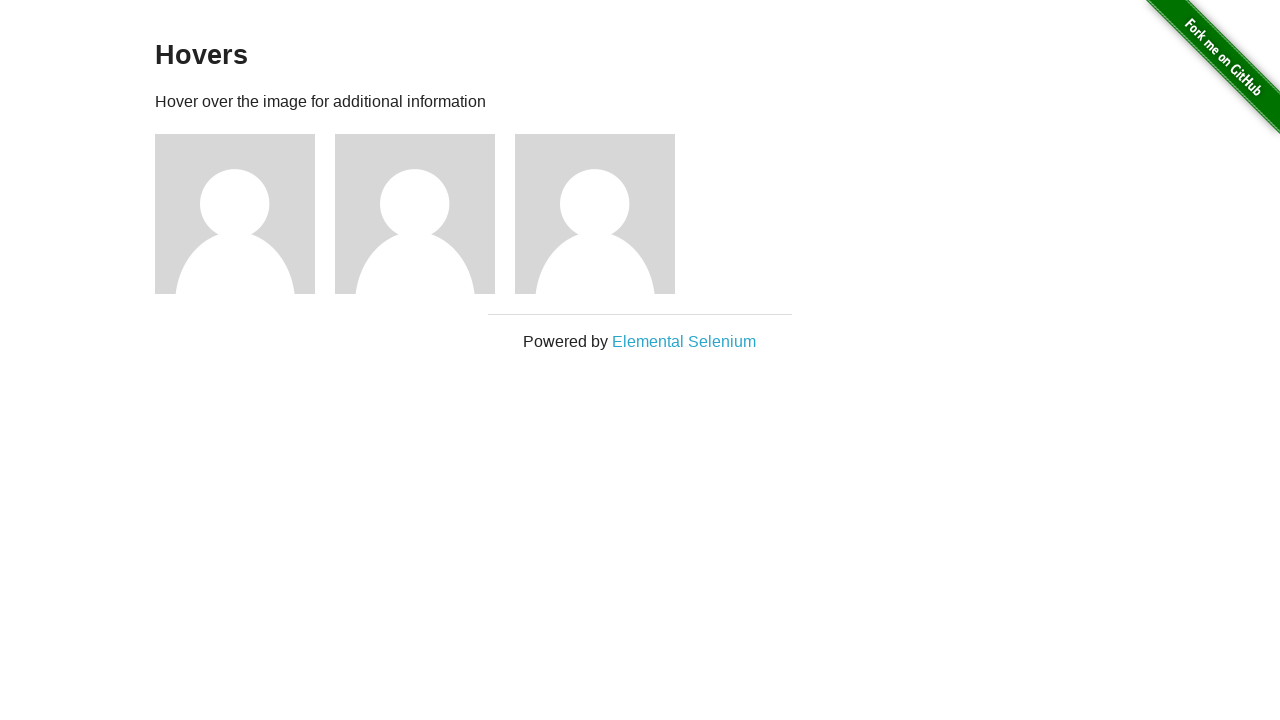

Located all figure elements on the page
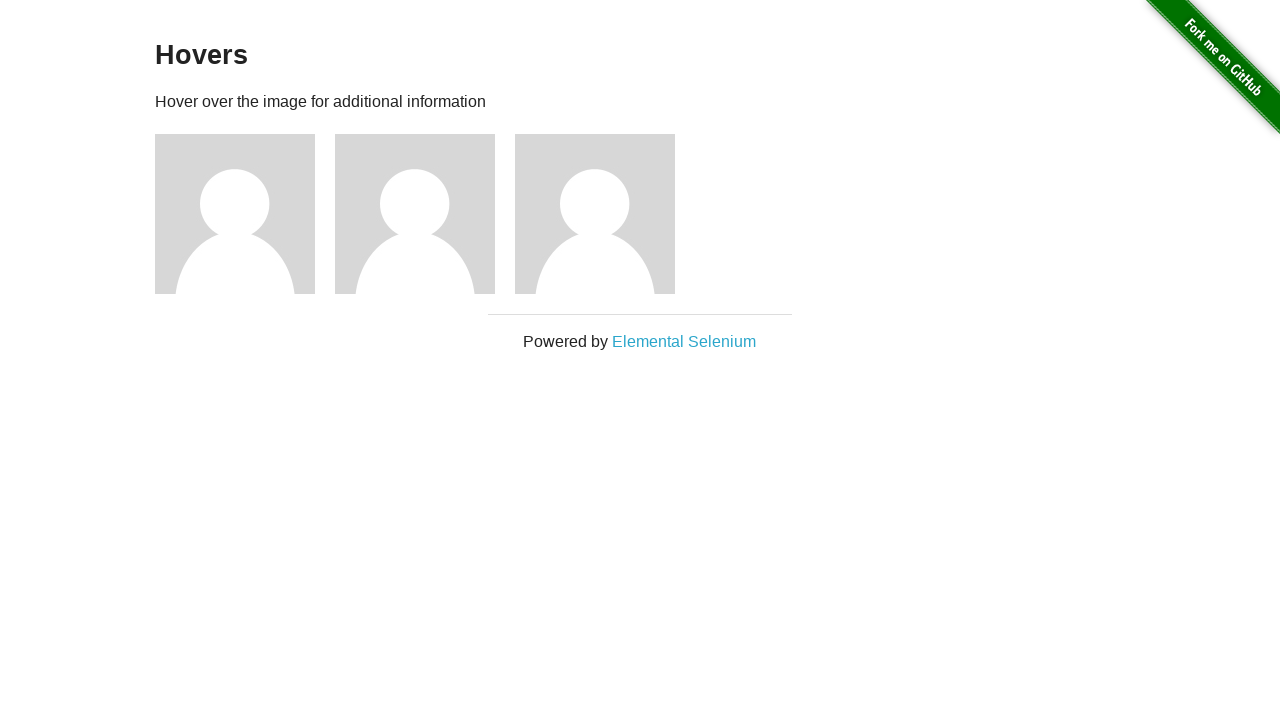

Selected the first figure element
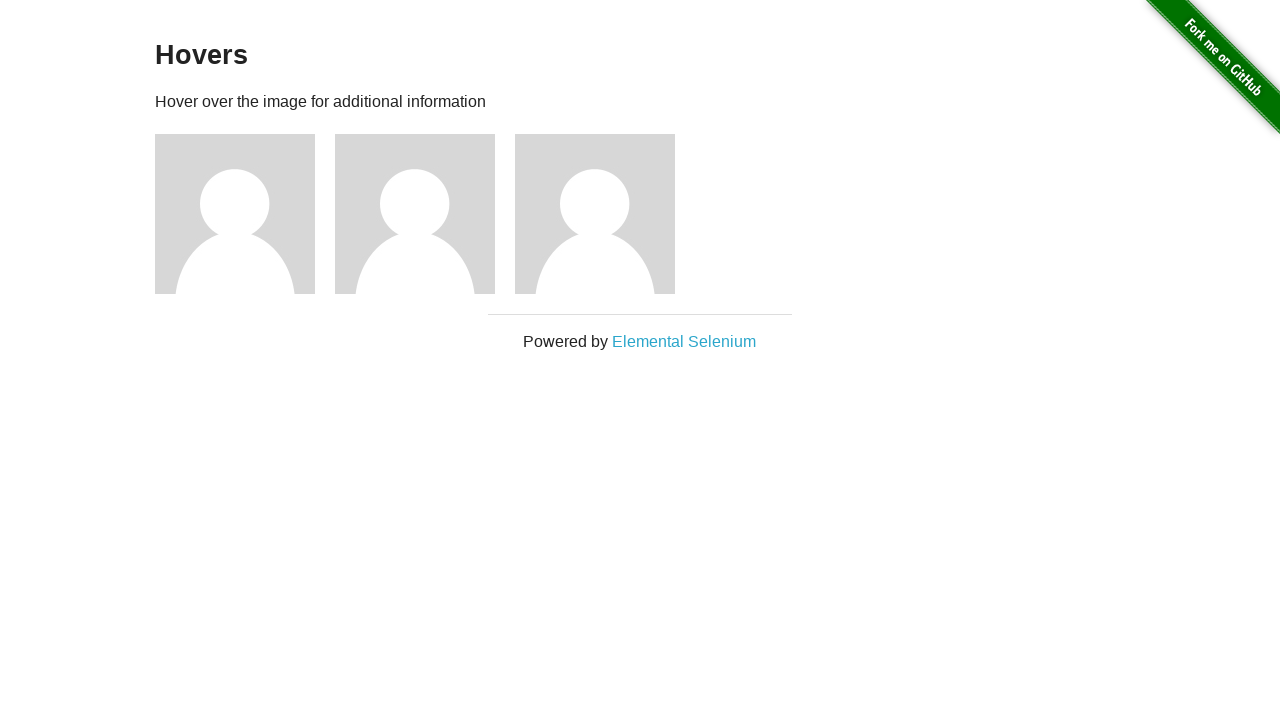

Hovered over the first image at (245, 214) on .figure >> nth=0
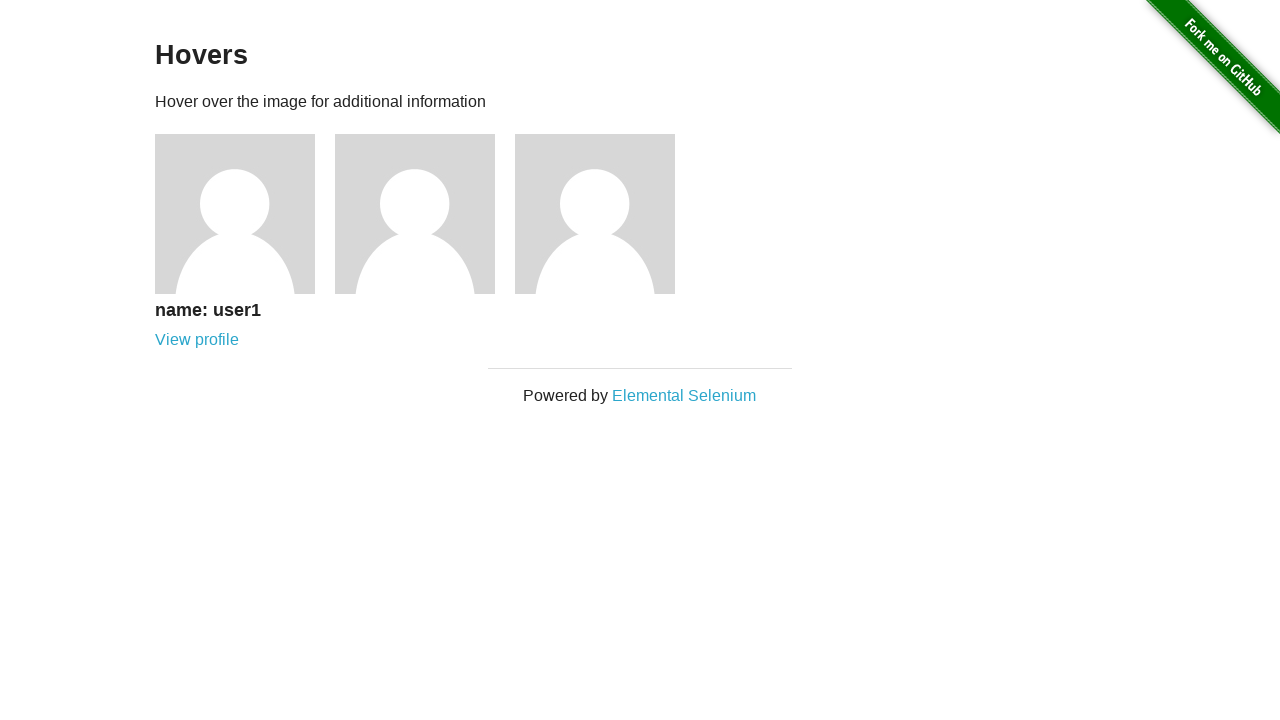

Located the caption element
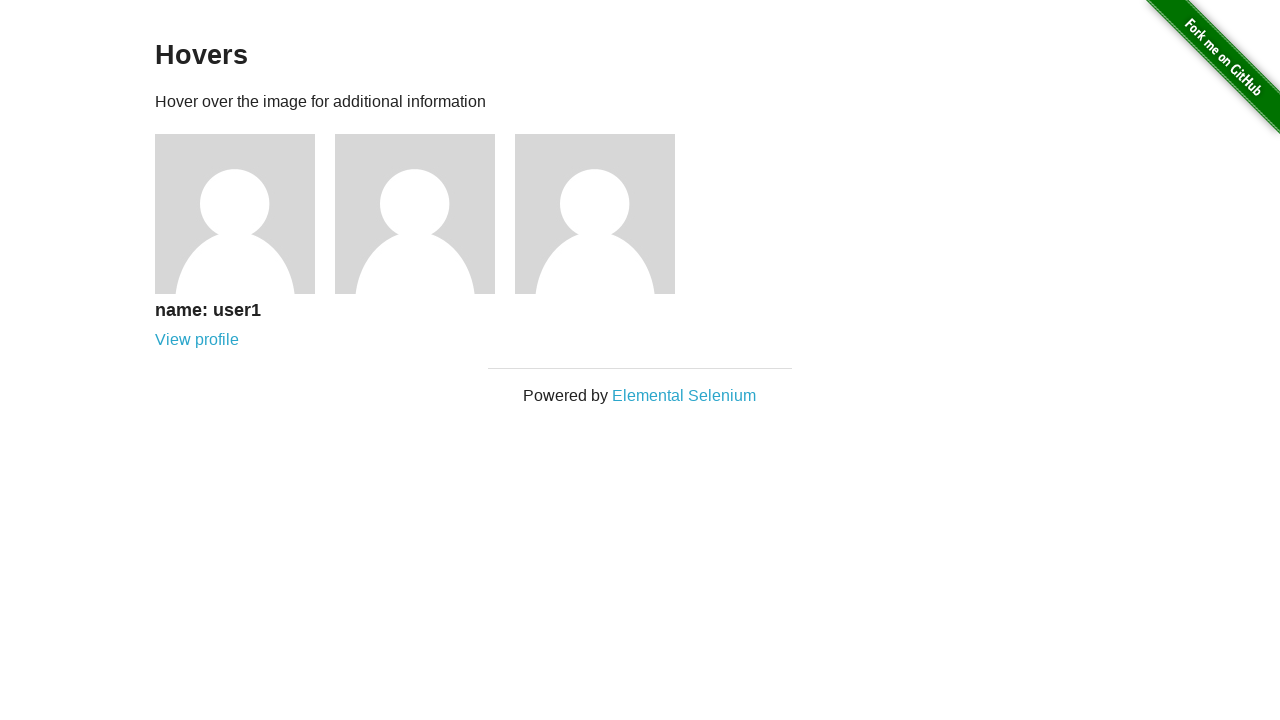

Verified caption text appeared after hovering
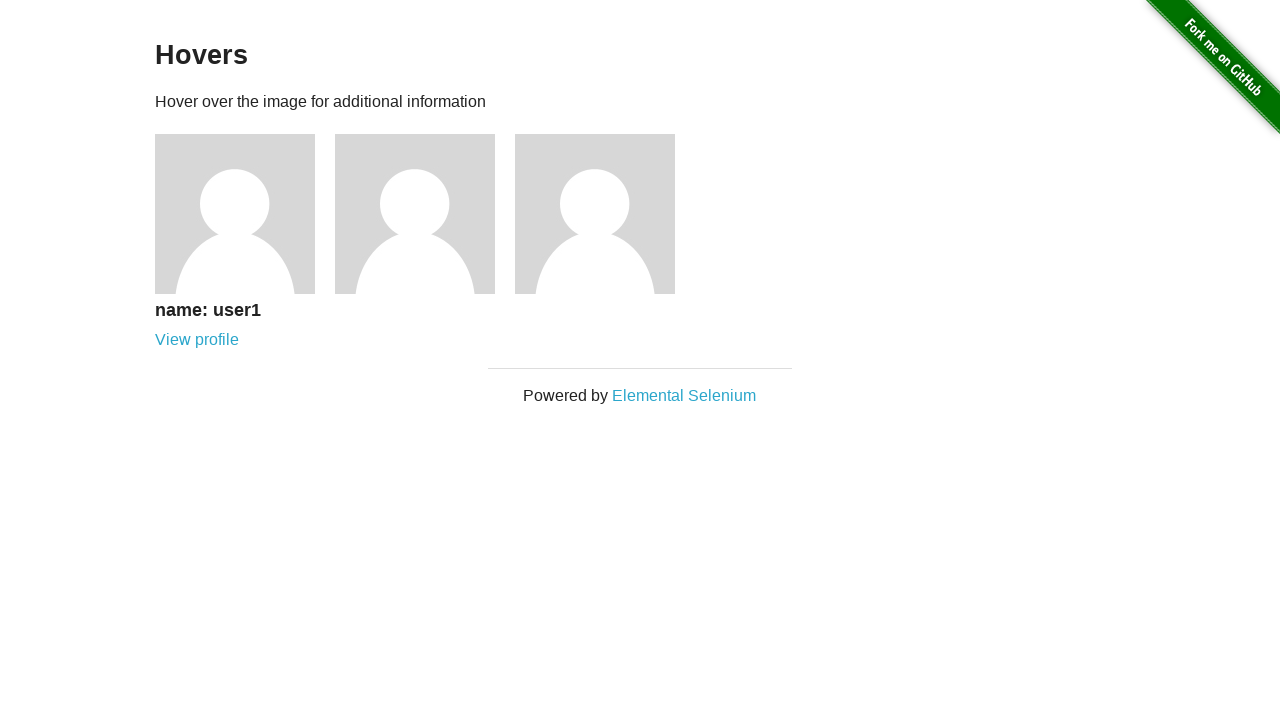

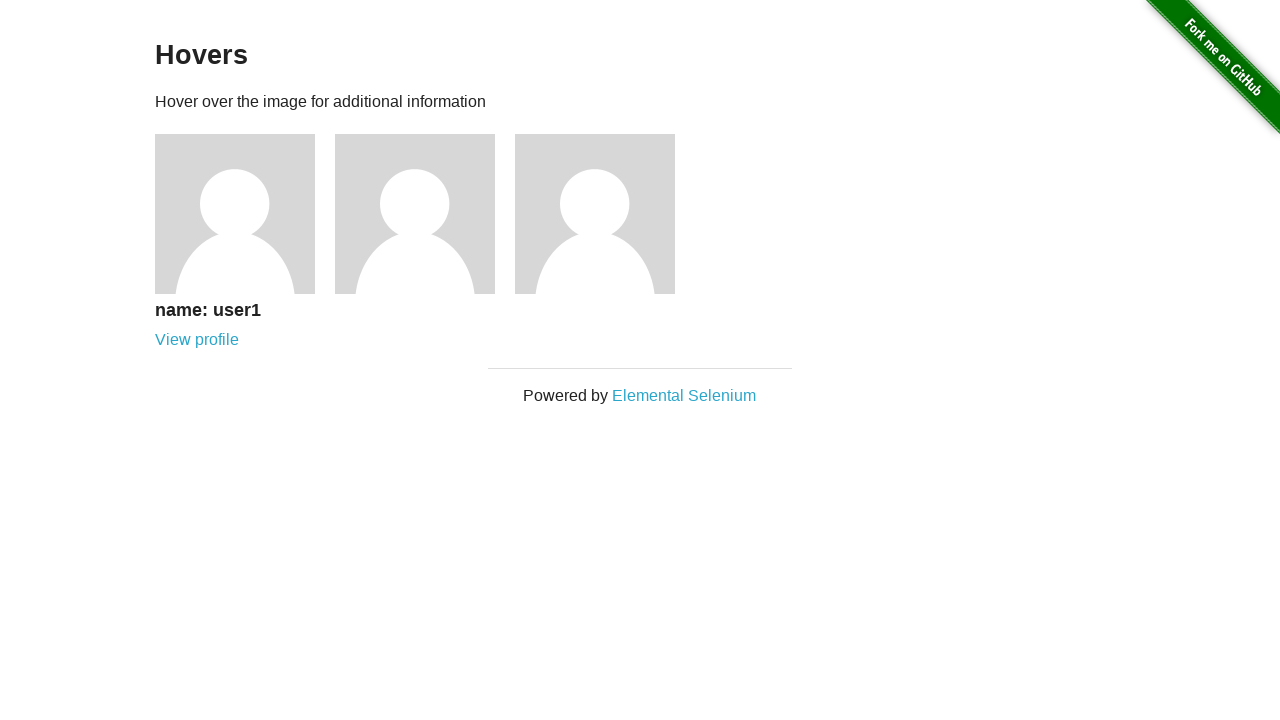